Tests JavaScript executor functionality by navigating to rediff.com, maximizing the window, scrolling down the page, and verifying page metadata (domain, URL, title) can be retrieved.

Starting URL: https://rediff.com

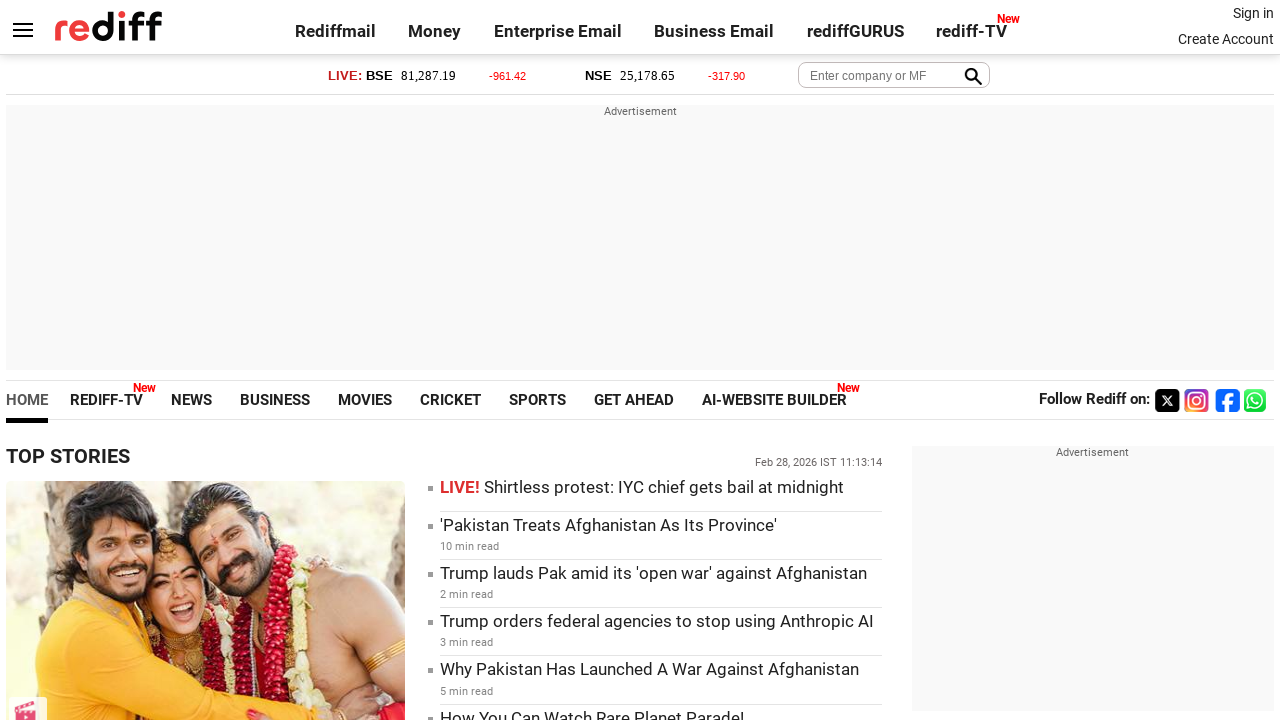

Set viewport size to 1920x1080
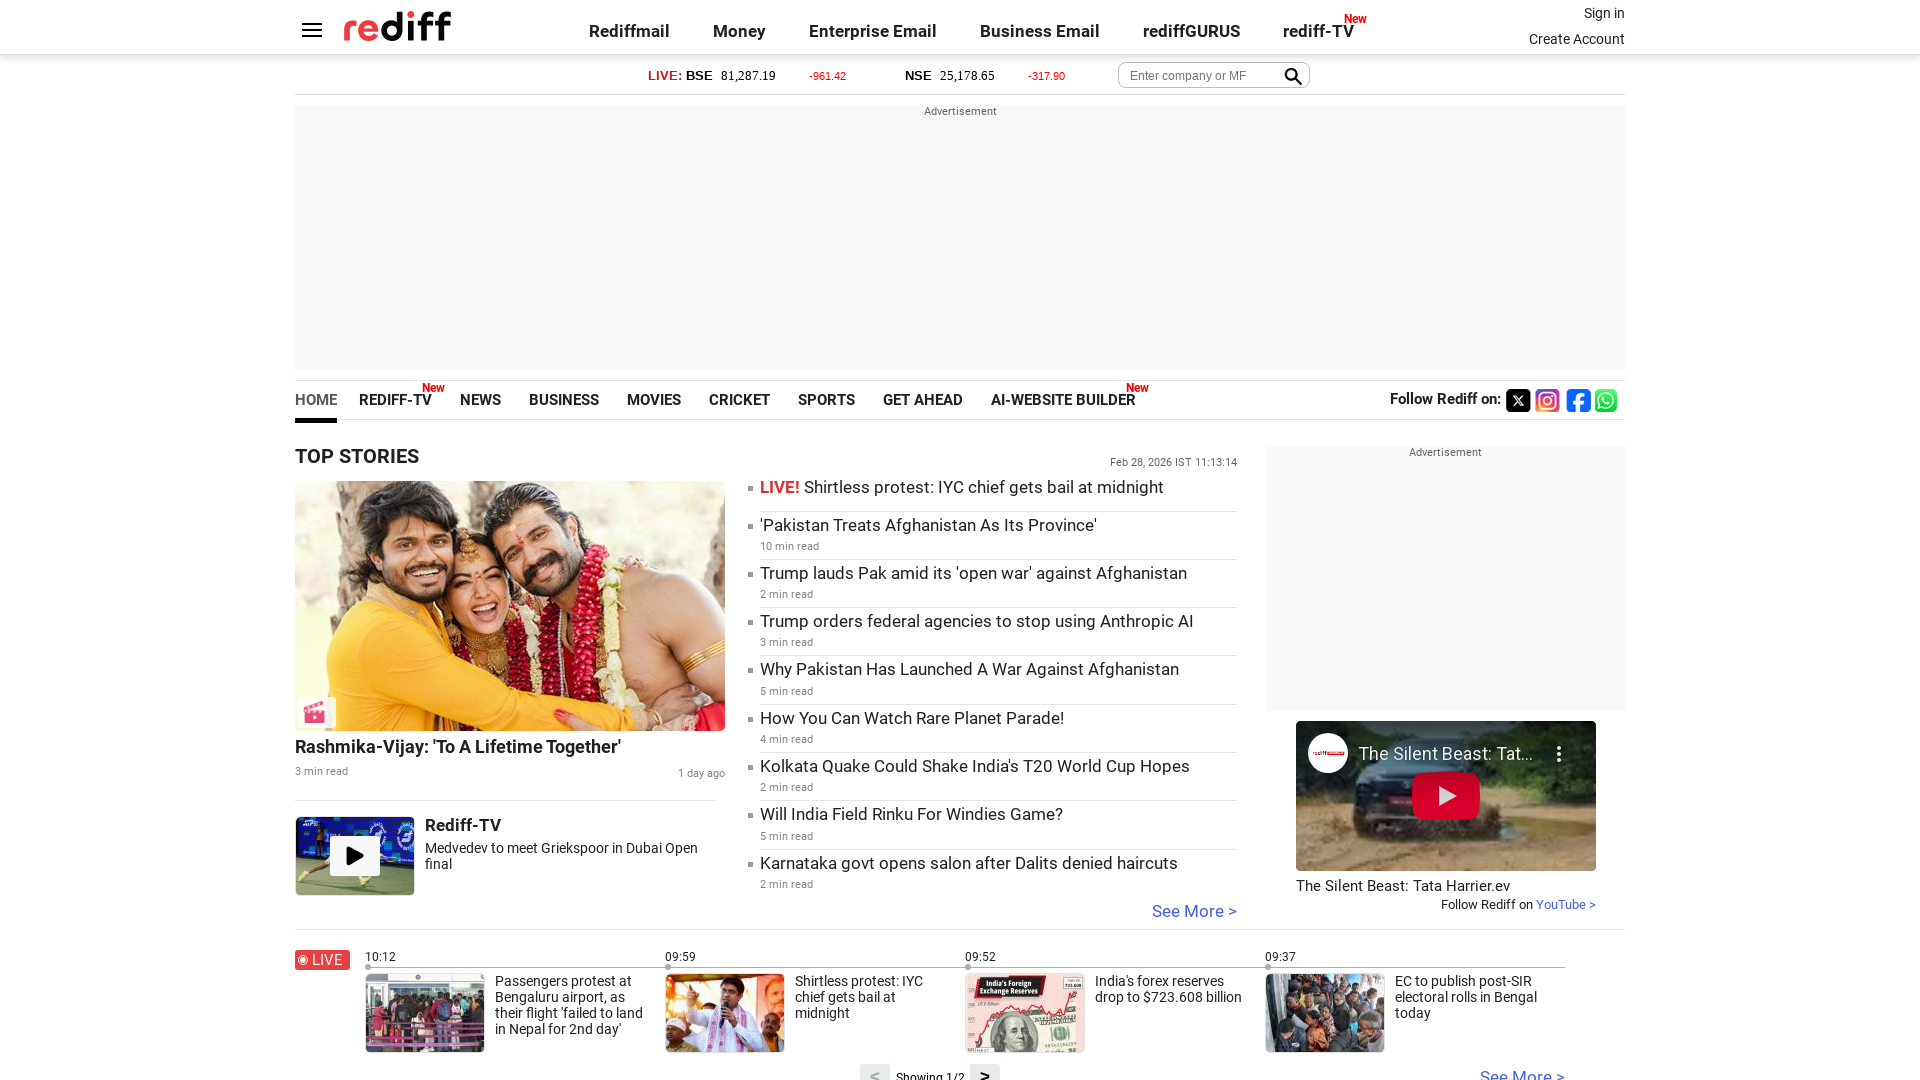

Scrolled down the page by 3000 pixels using JavaScript
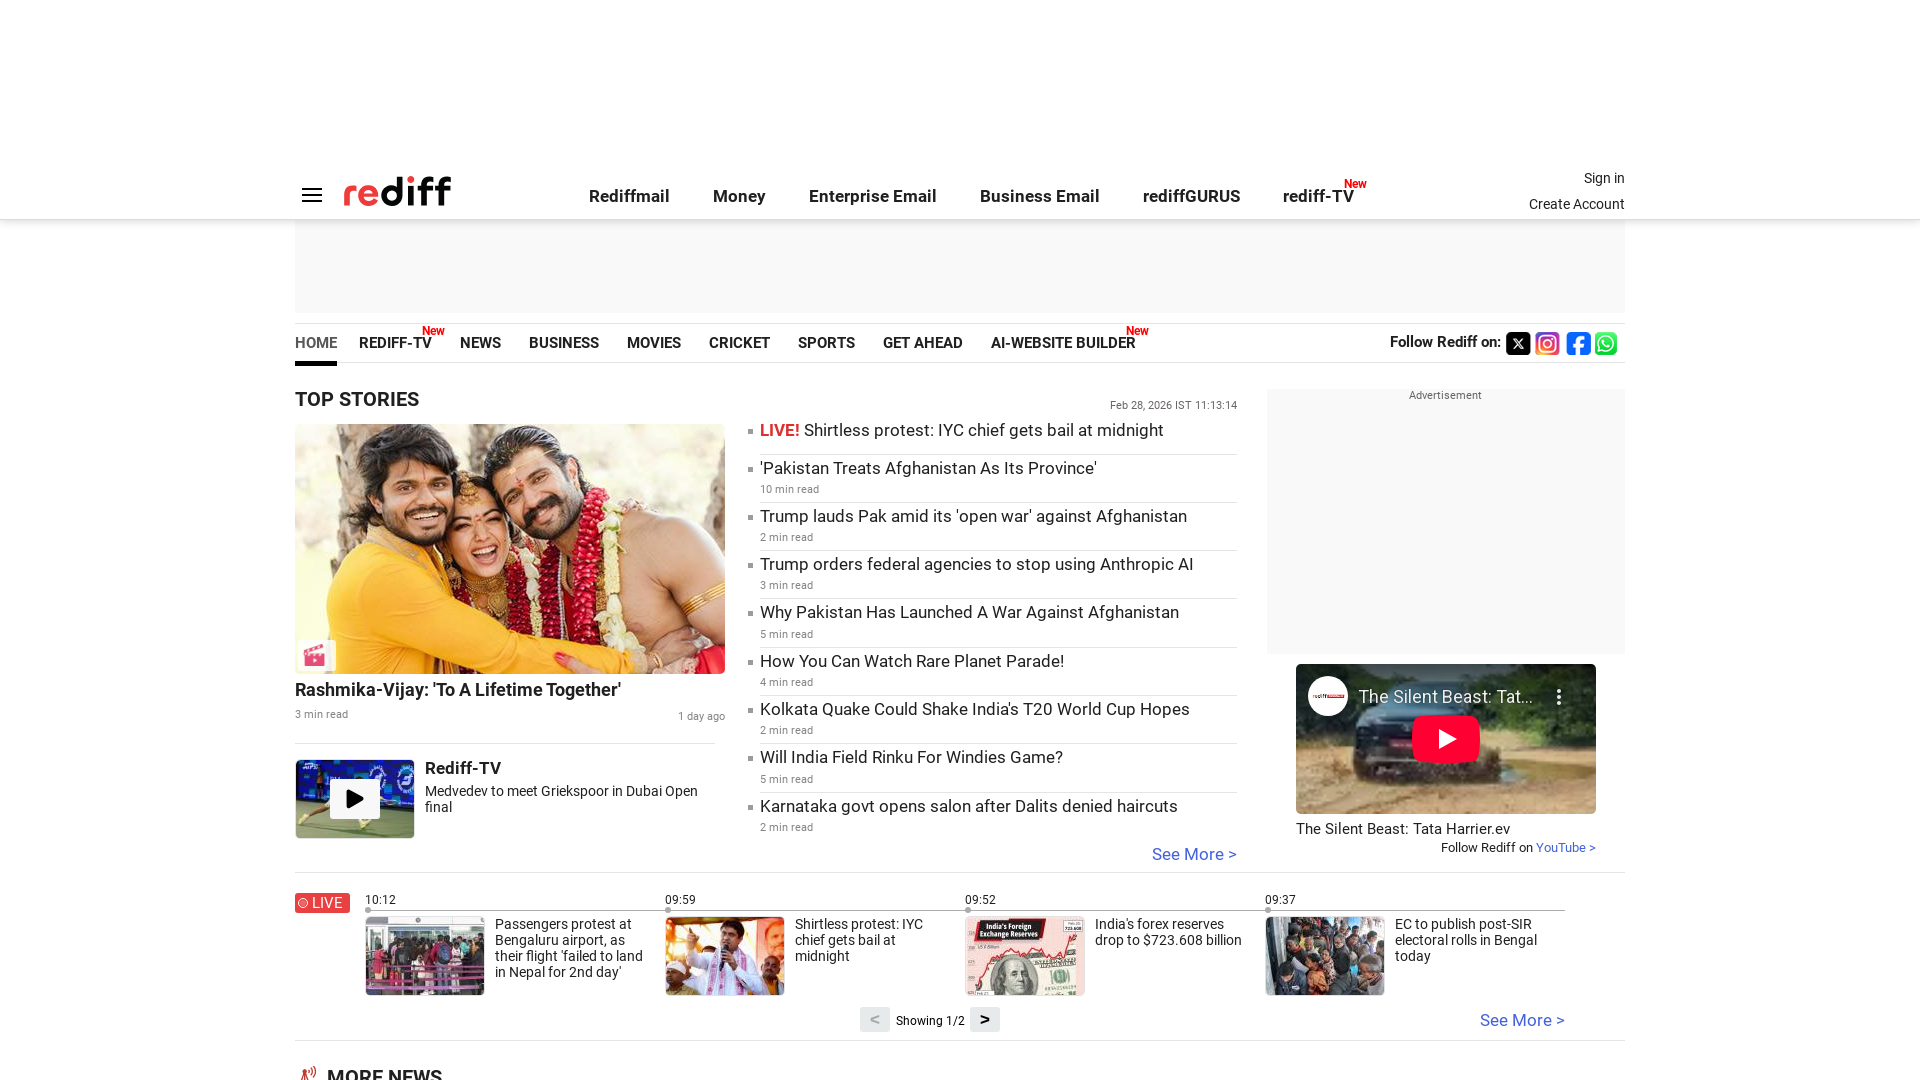

Waited 2000ms for scroll to complete
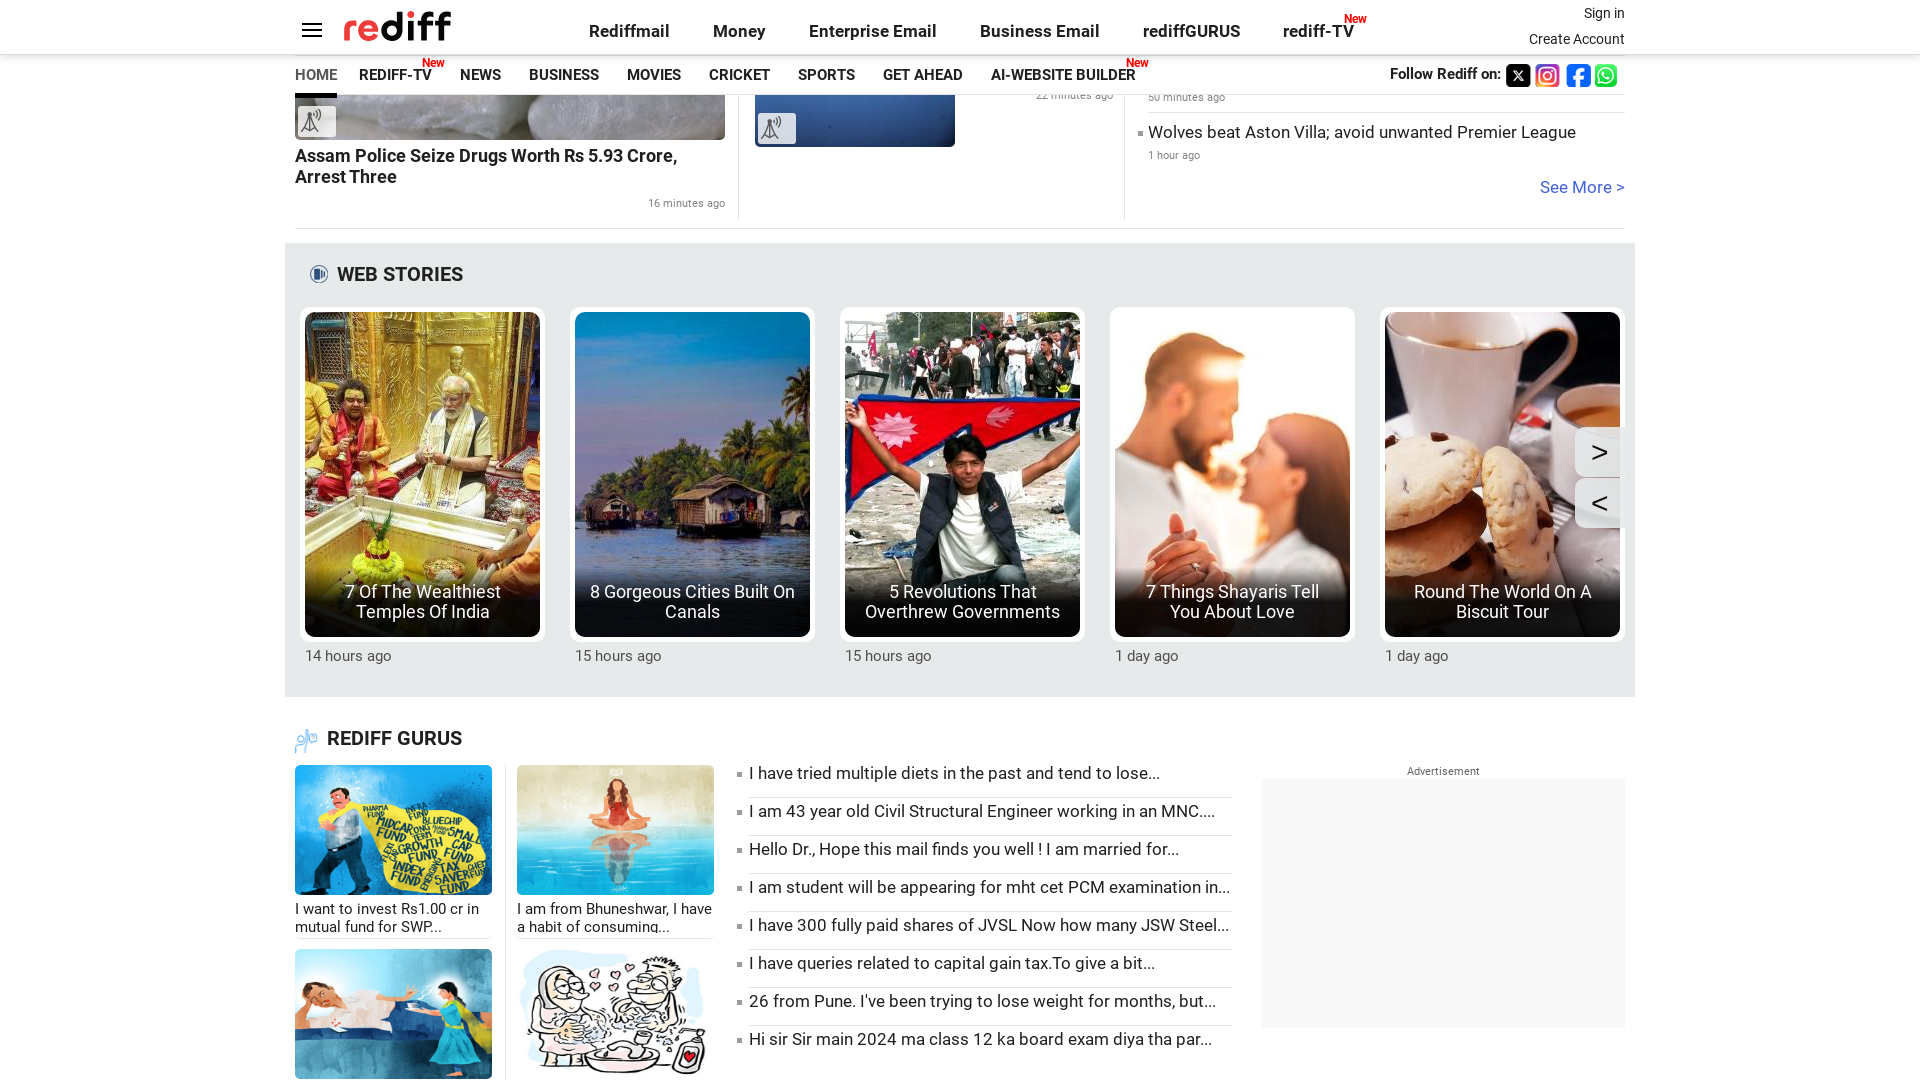

Retrieved domain name: www.rediff.com
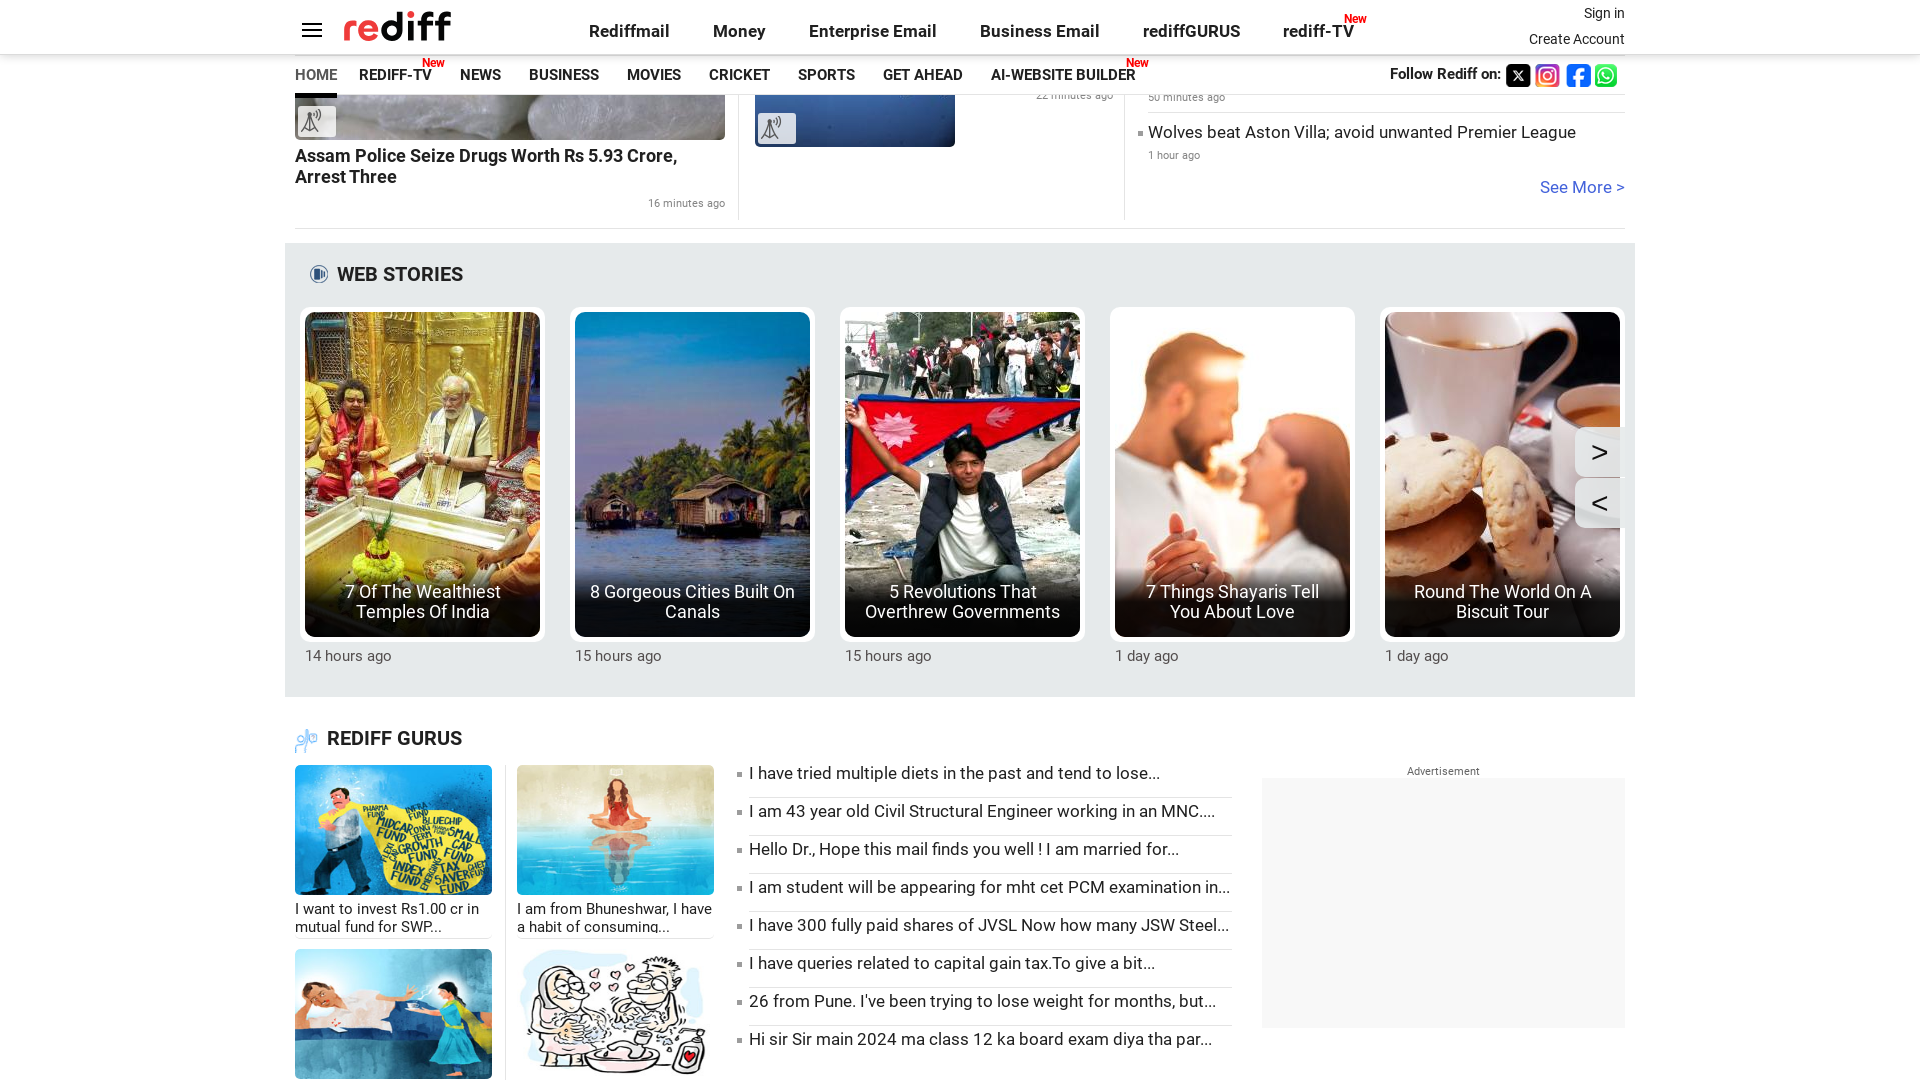

Retrieved URL: https://www.rediff.com/
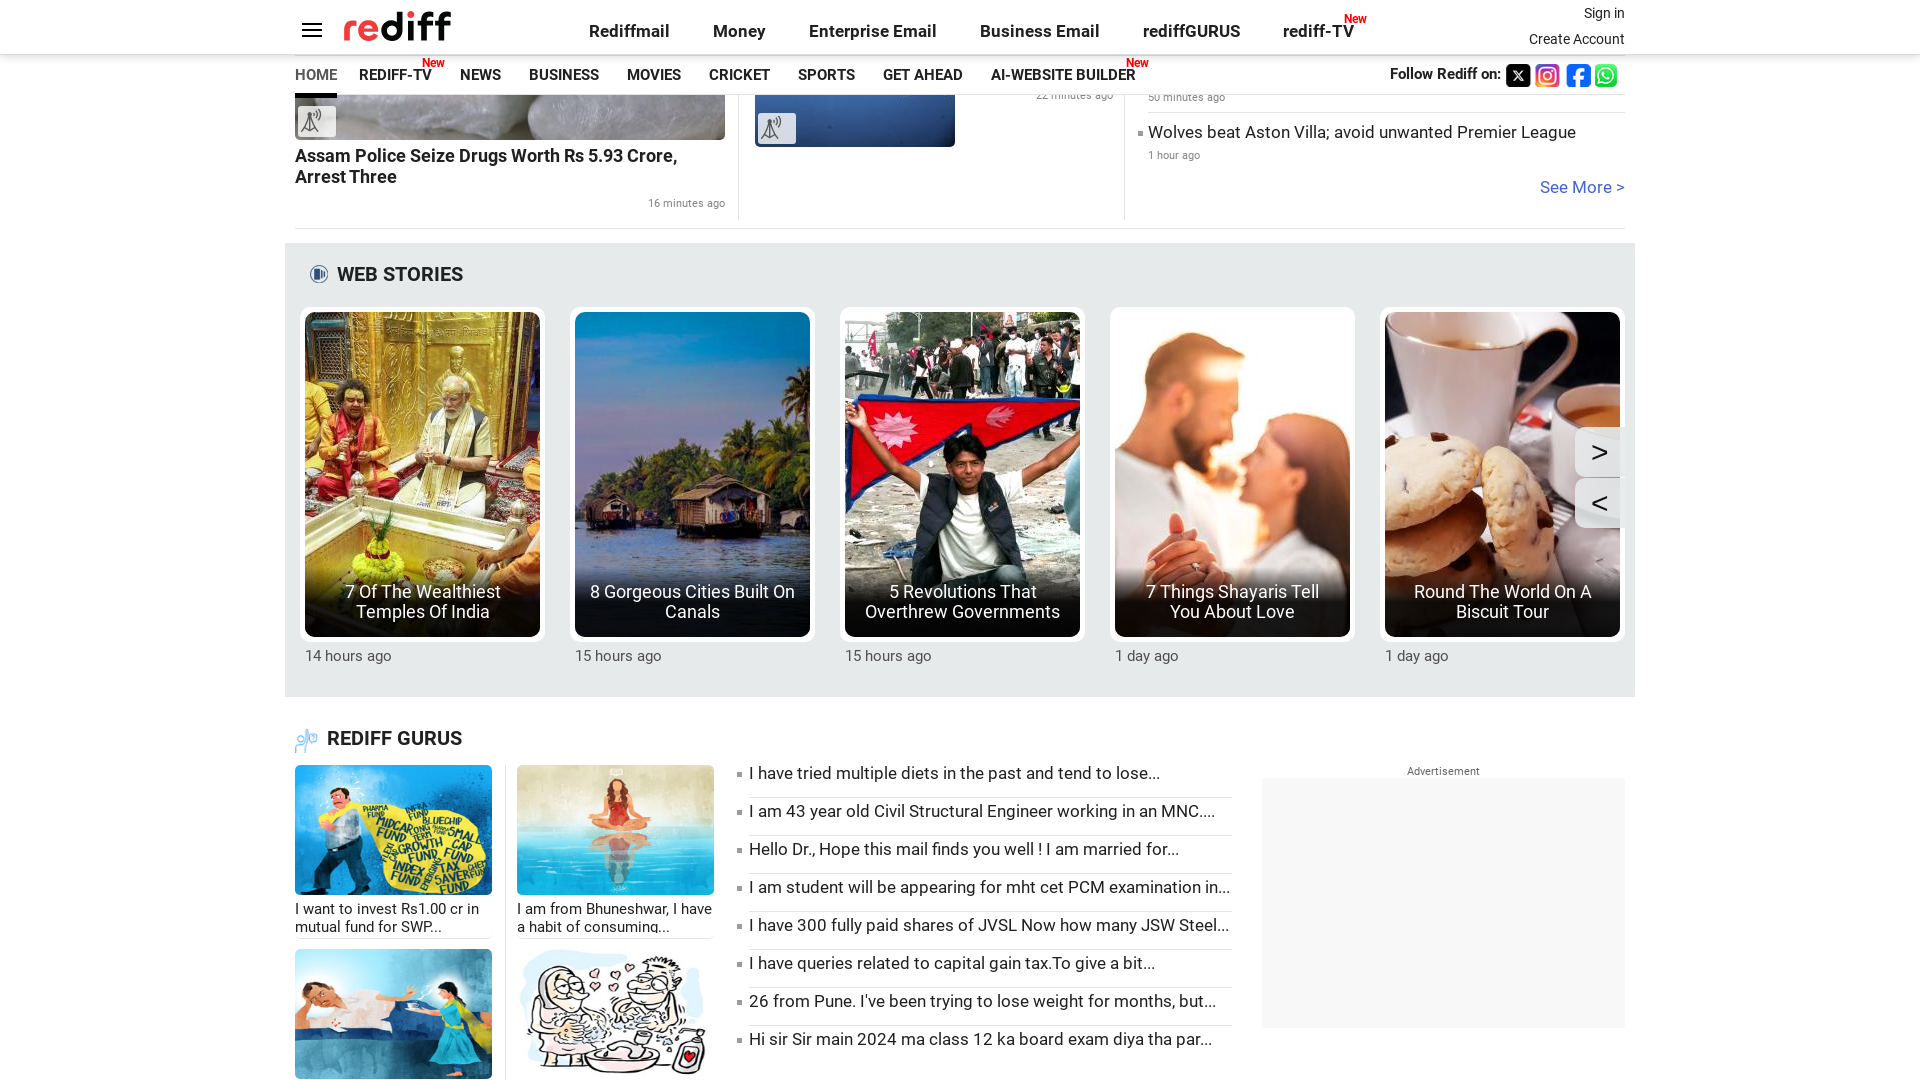

Retrieved page title: Rediff.com: News | Rediffmail | Stock Quotes | Rediff Gurus
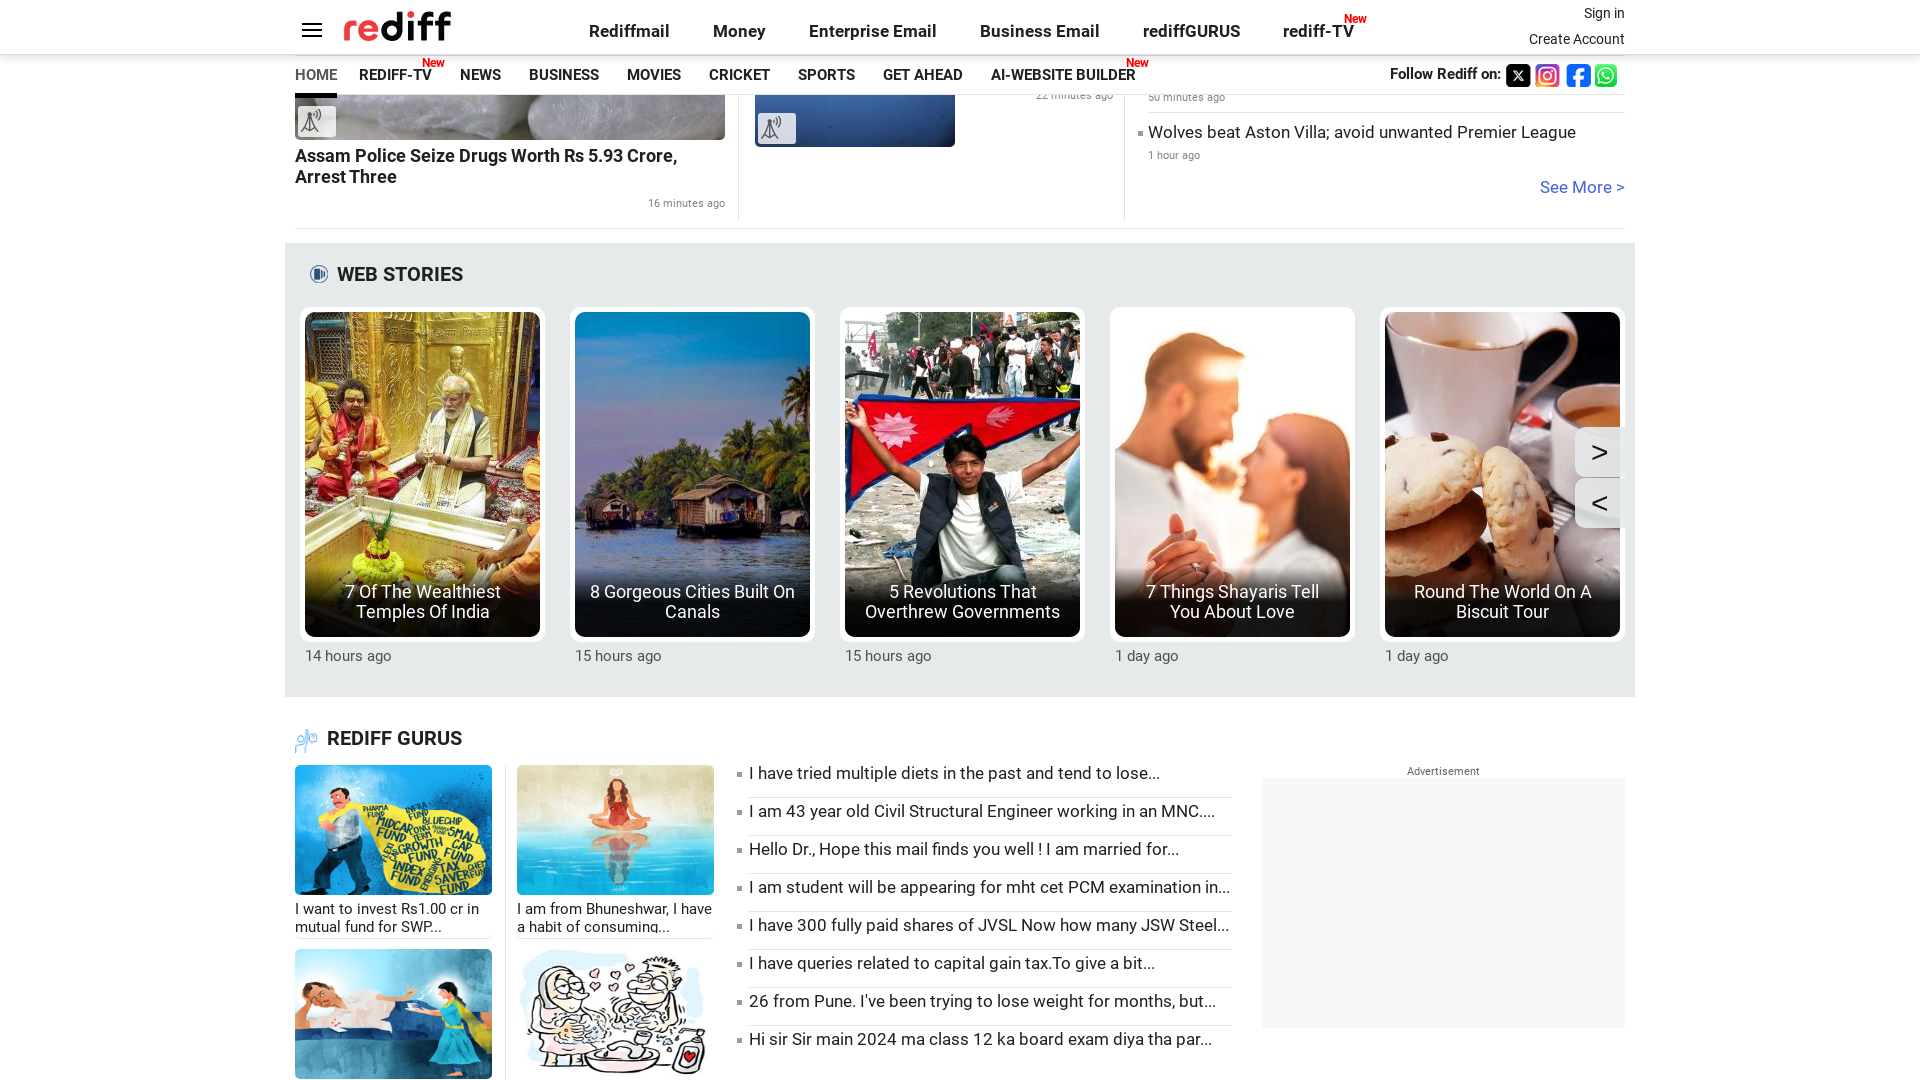

Verified that domain contains 'rediff'
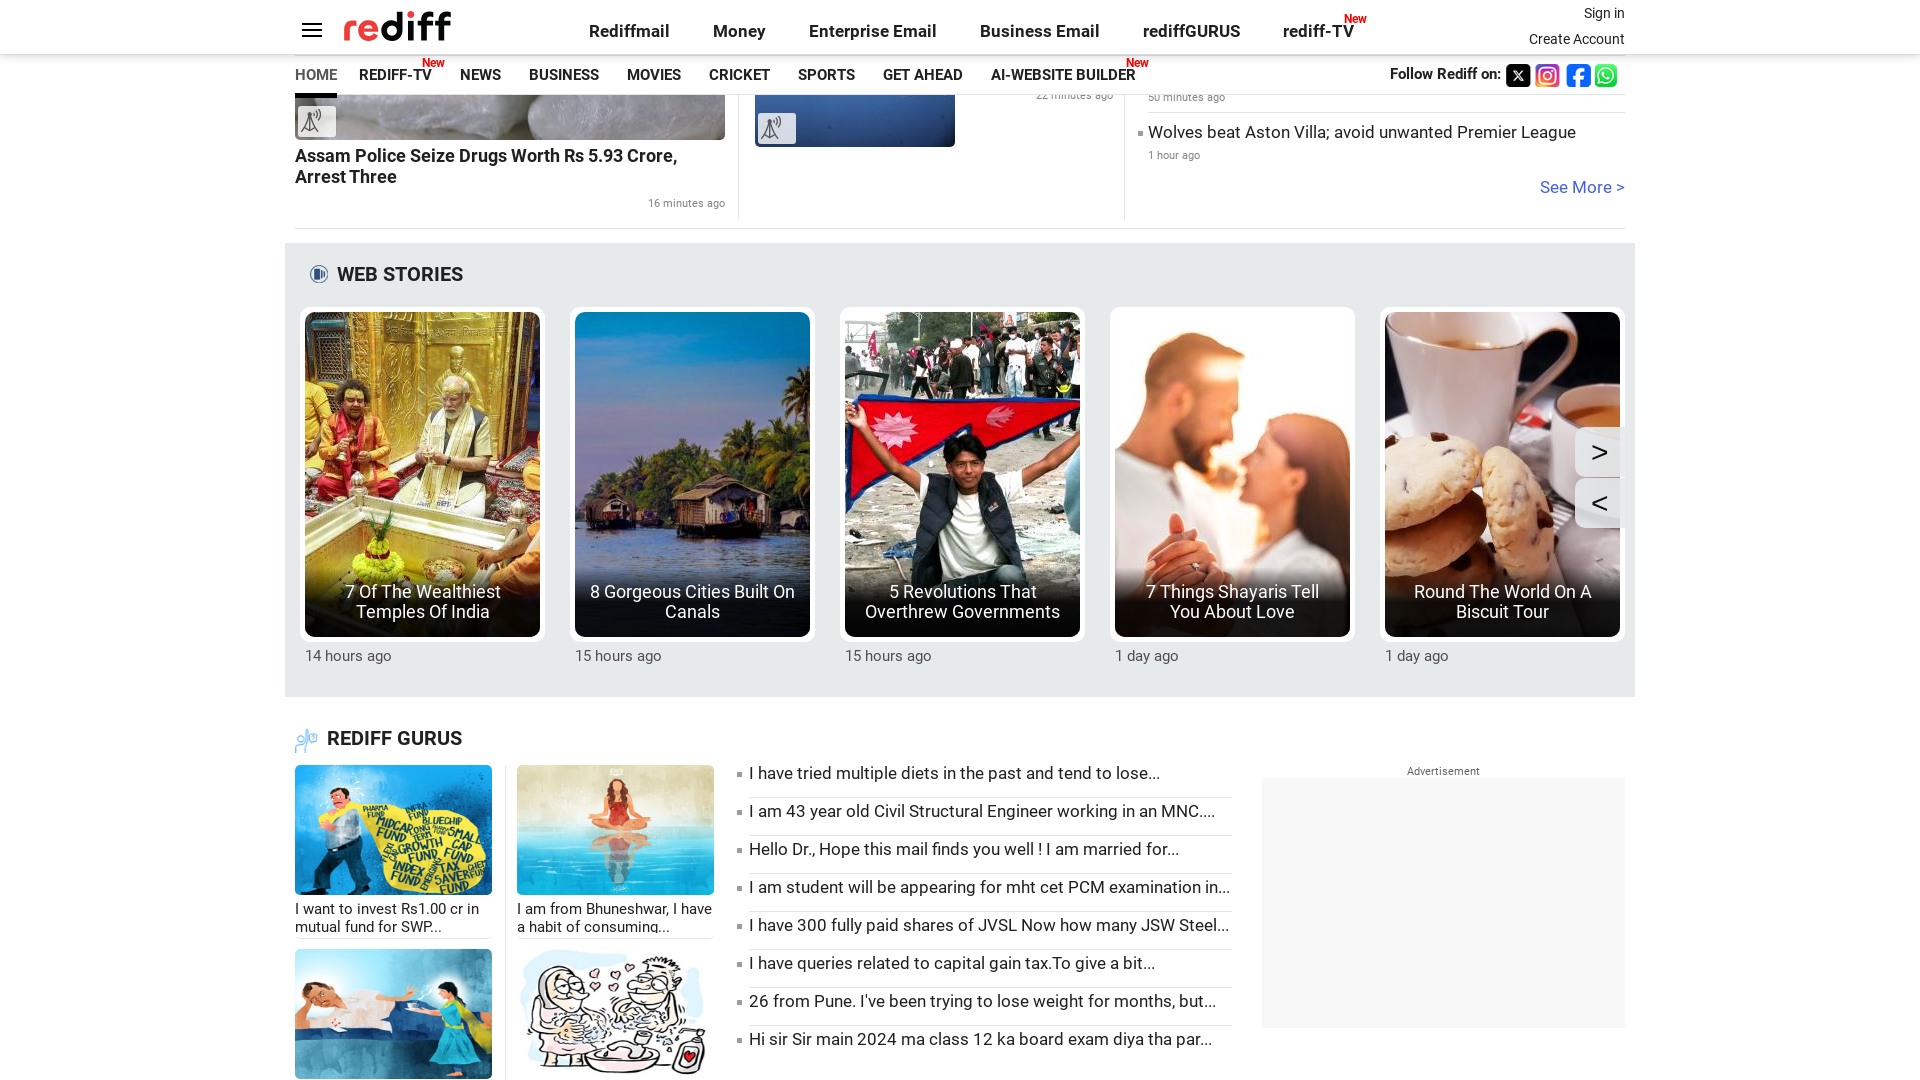

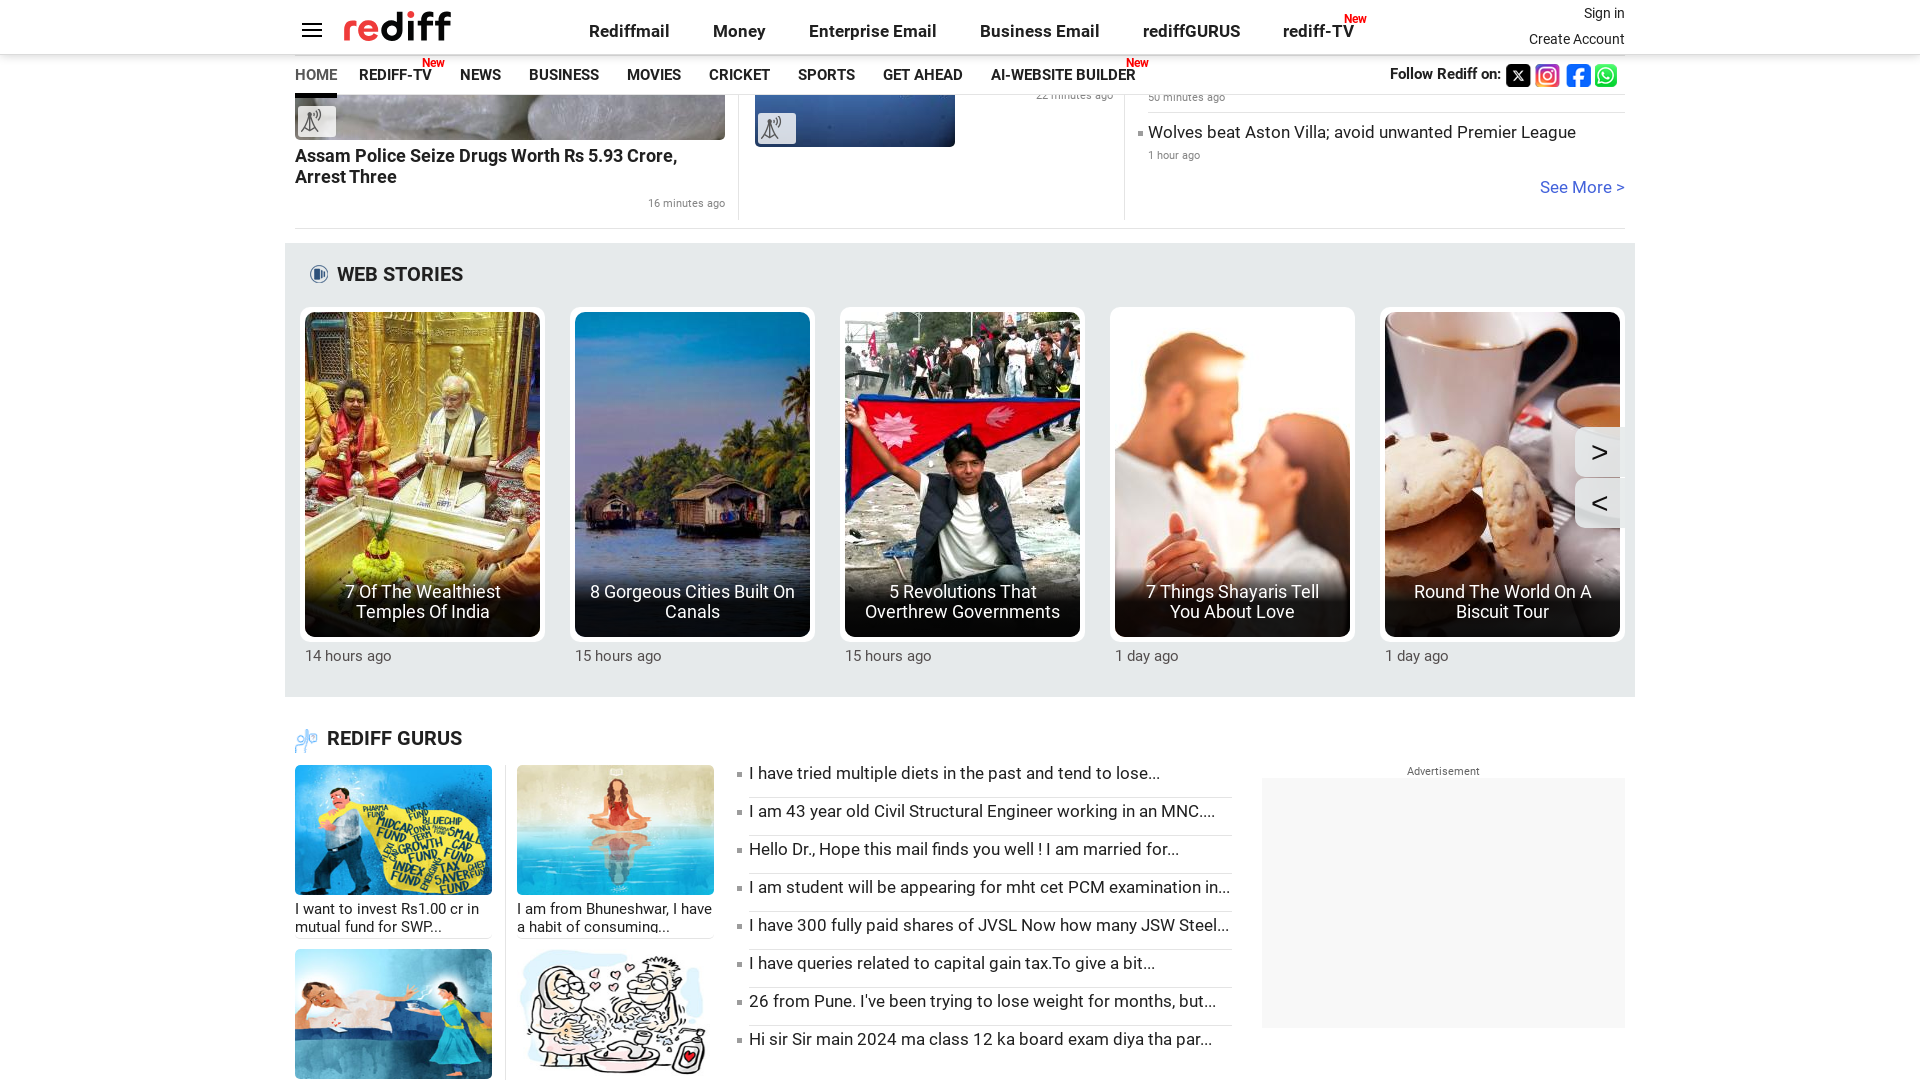